Tests that clicking Clear completed removes completed items from the list

Starting URL: https://demo.playwright.dev/todomvc

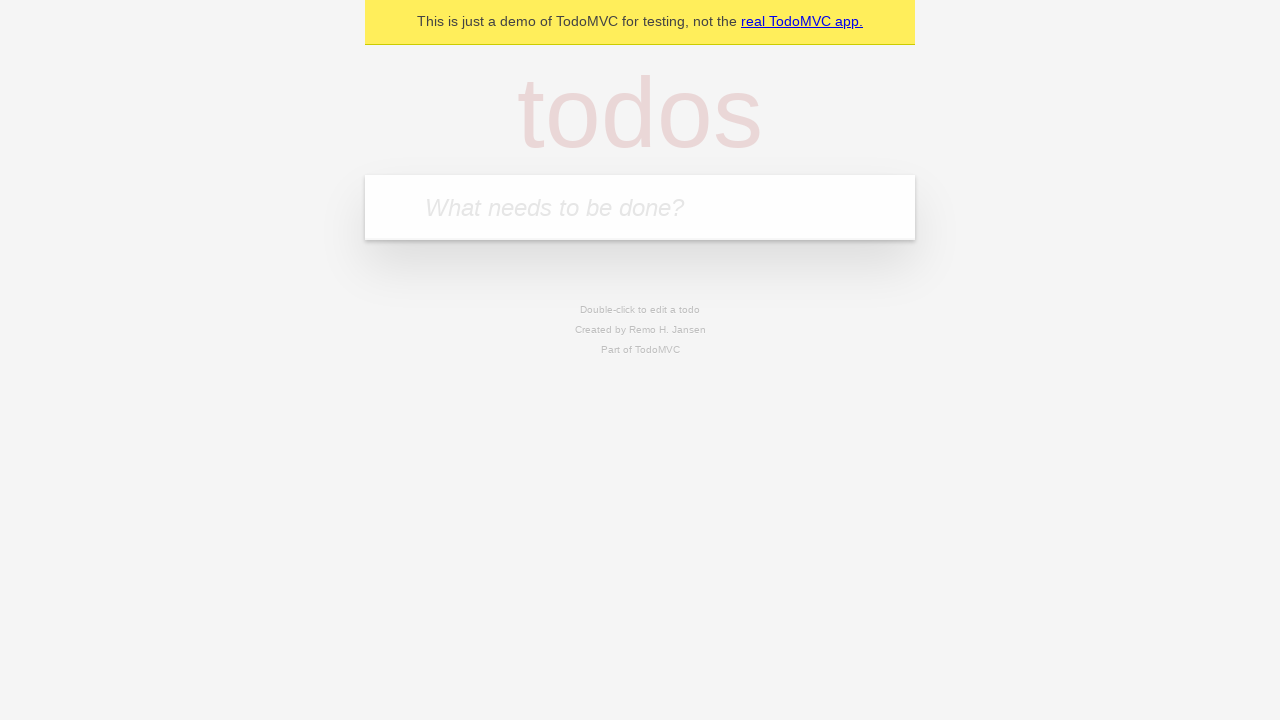

Filled todo input with 'buy some cheese' on internal:attr=[placeholder="What needs to be done?"i]
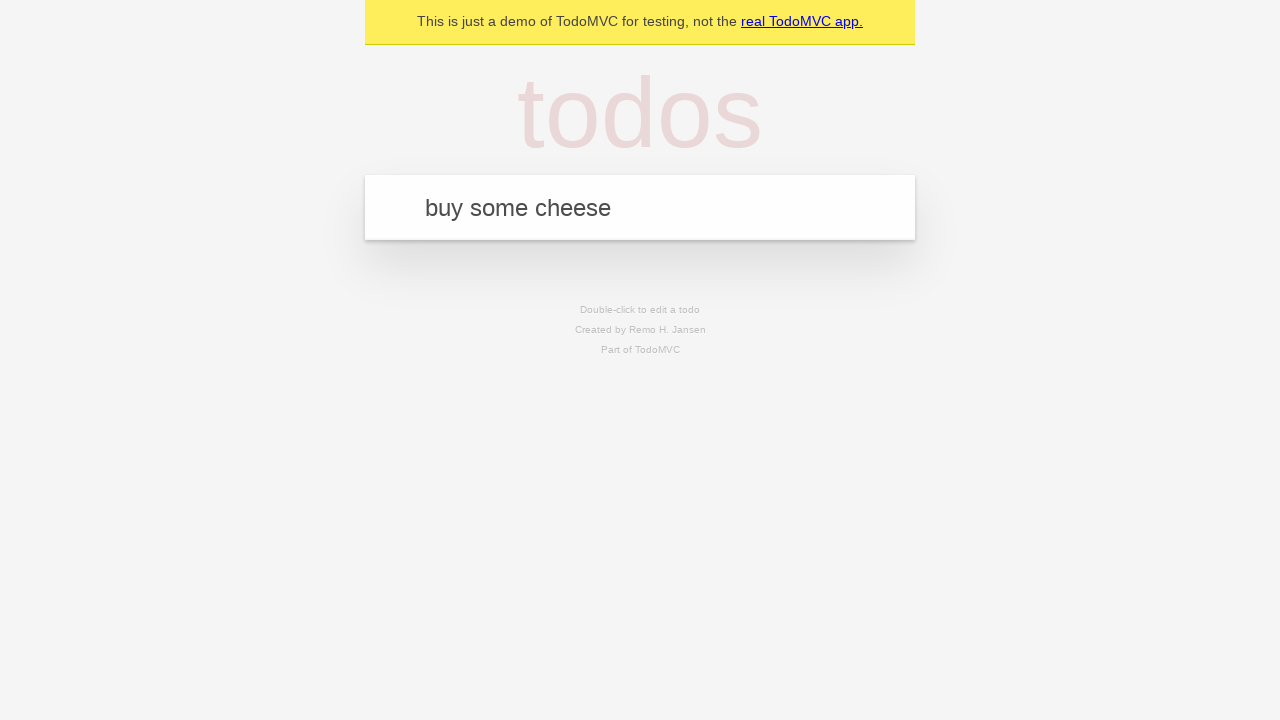

Pressed Enter to add first todo item on internal:attr=[placeholder="What needs to be done?"i]
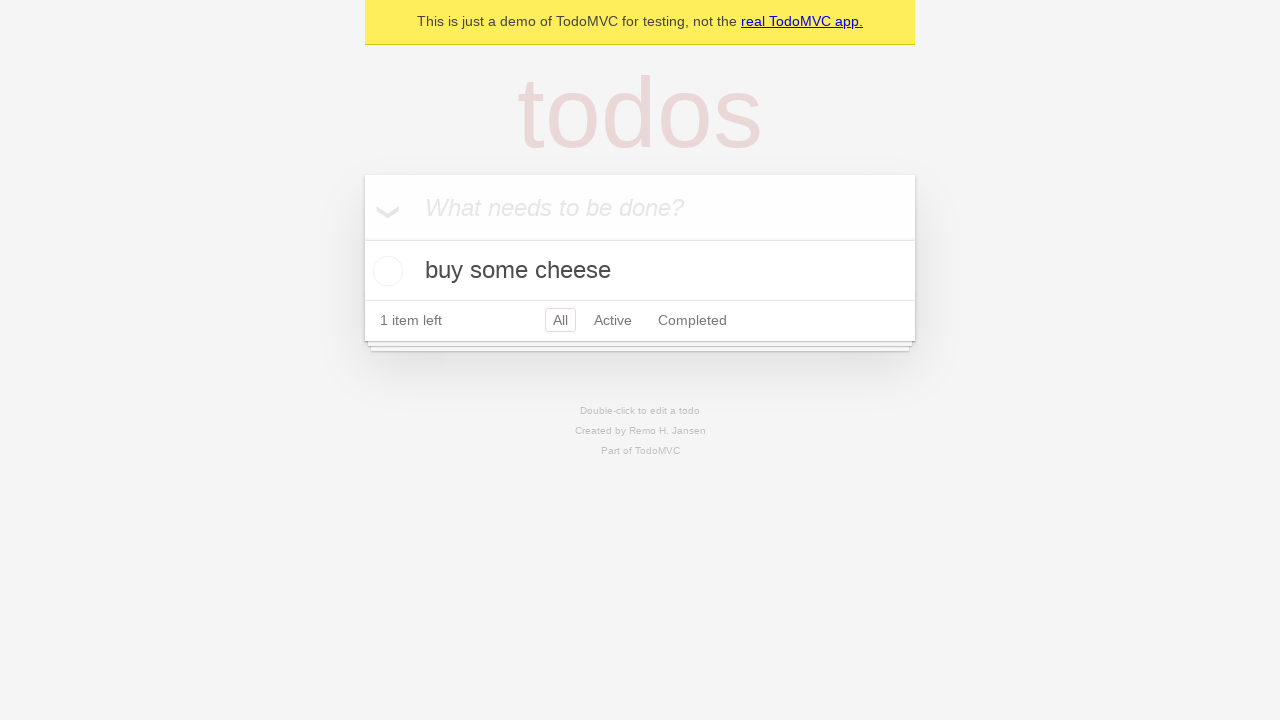

Filled todo input with 'feed the cat' on internal:attr=[placeholder="What needs to be done?"i]
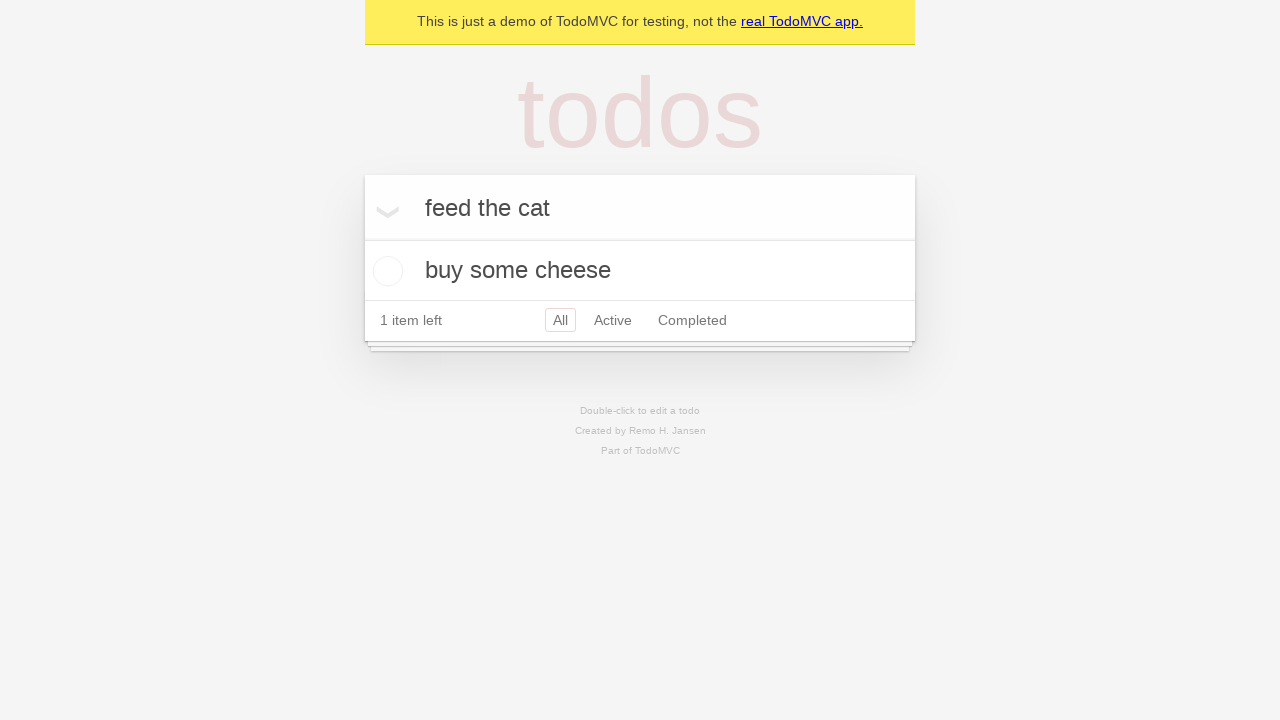

Pressed Enter to add second todo item on internal:attr=[placeholder="What needs to be done?"i]
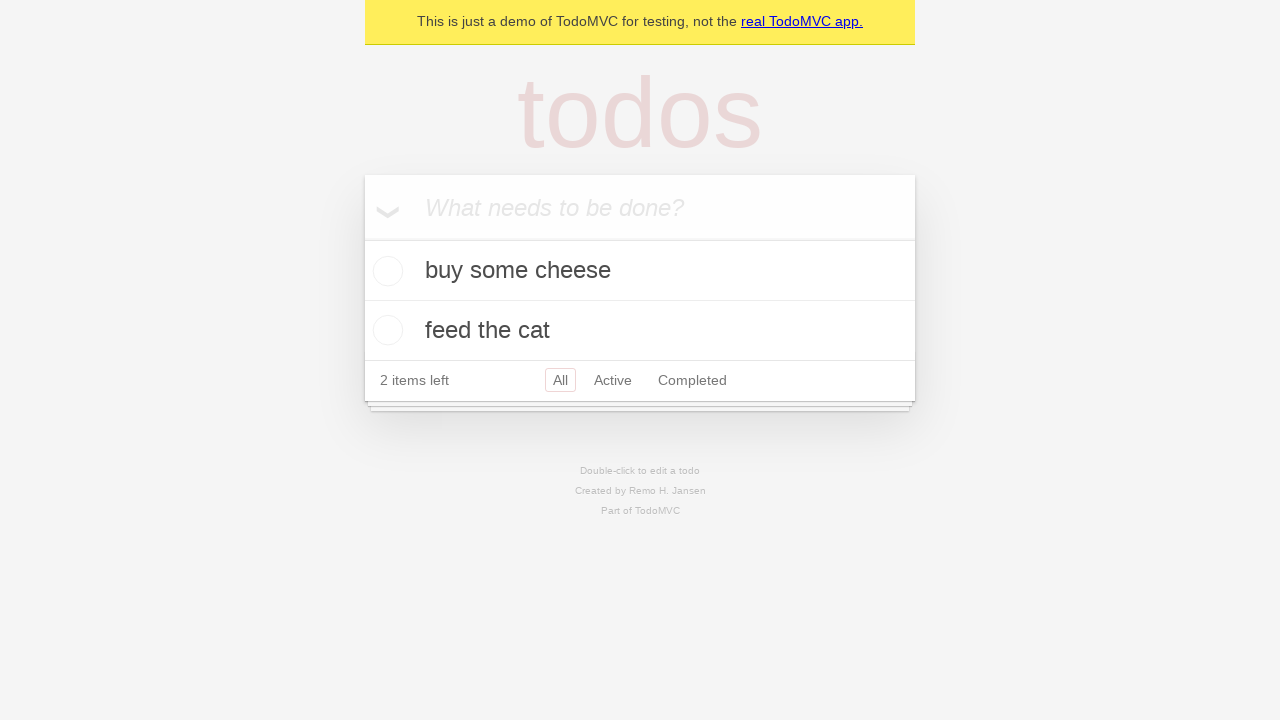

Filled todo input with 'book a doctors appointment' on internal:attr=[placeholder="What needs to be done?"i]
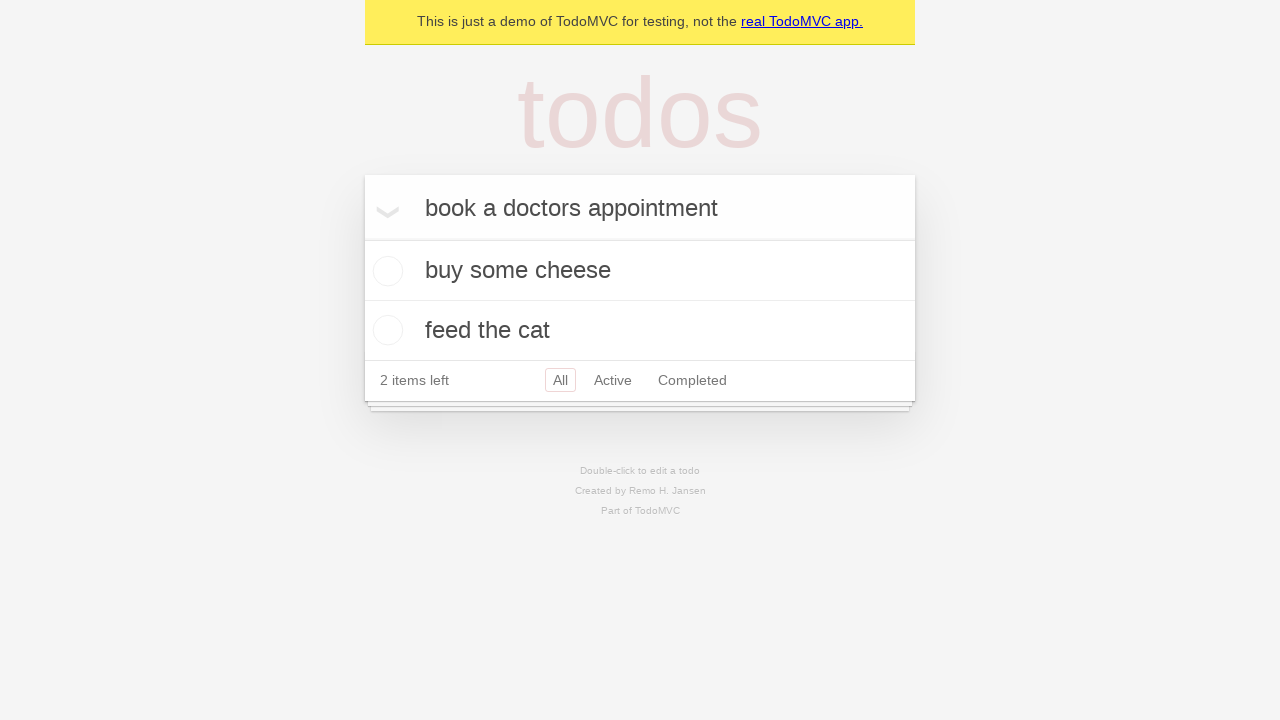

Pressed Enter to add third todo item on internal:attr=[placeholder="What needs to be done?"i]
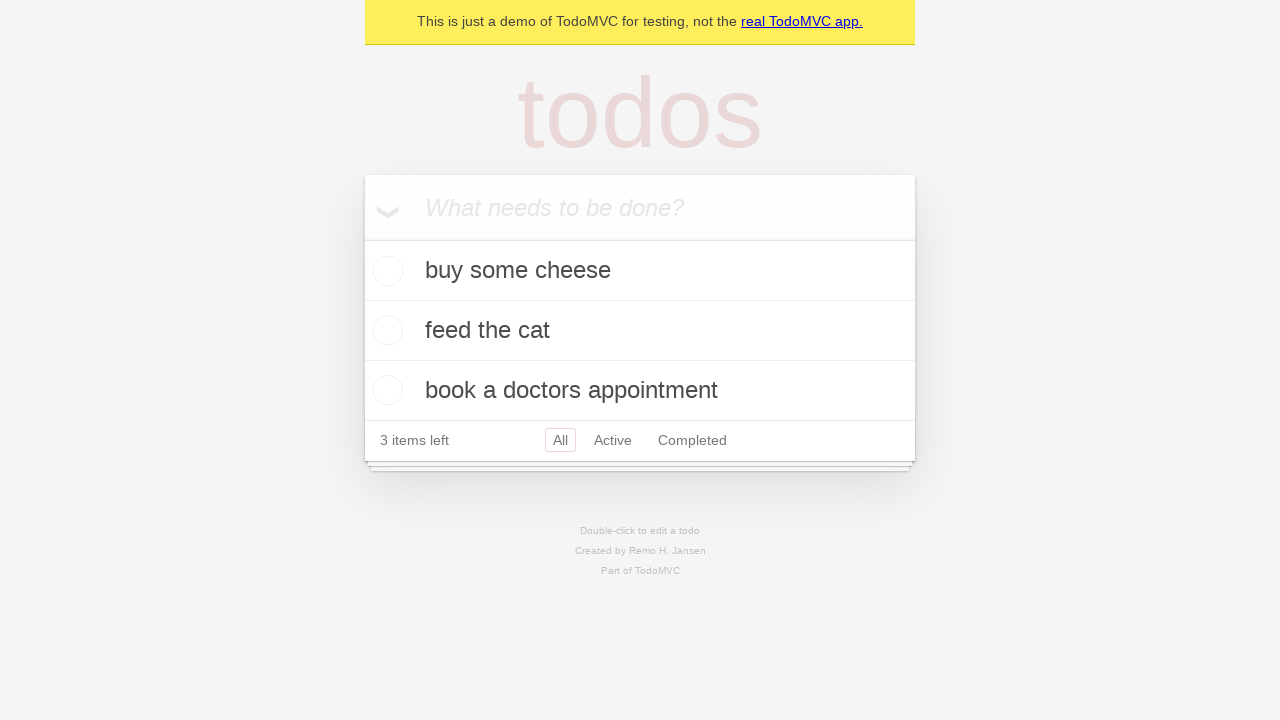

Checked the second todo item (feed the cat) at (385, 330) on internal:testid=[data-testid="todo-item"s] >> nth=1 >> internal:role=checkbox
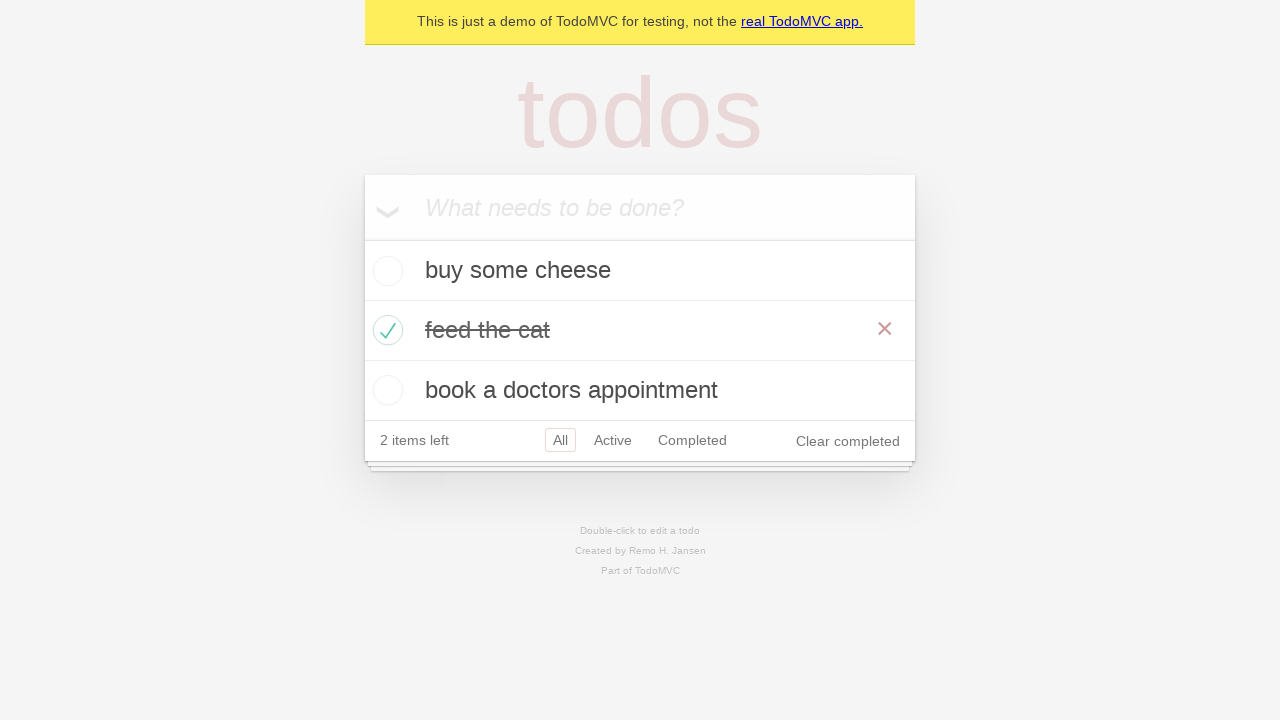

Clicked Clear completed button at (848, 441) on internal:role=button[name="Clear completed"i]
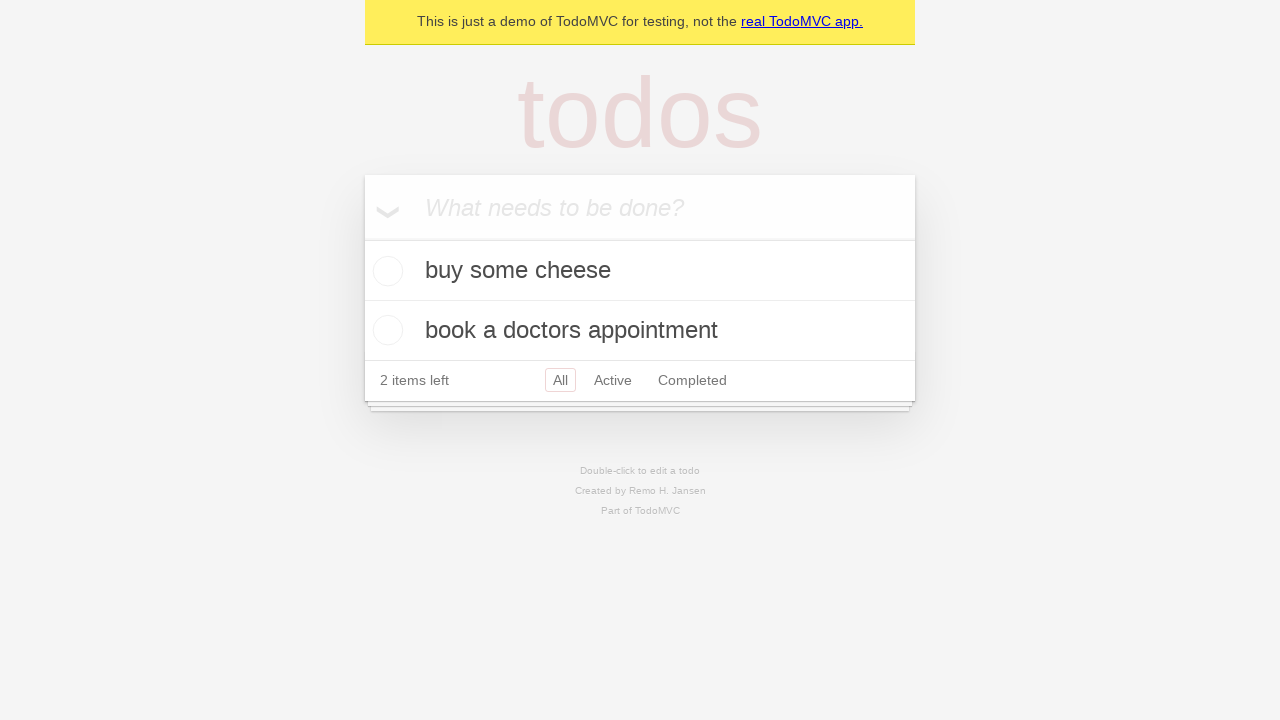

Verified completed item was removed - 2 items remain in the list
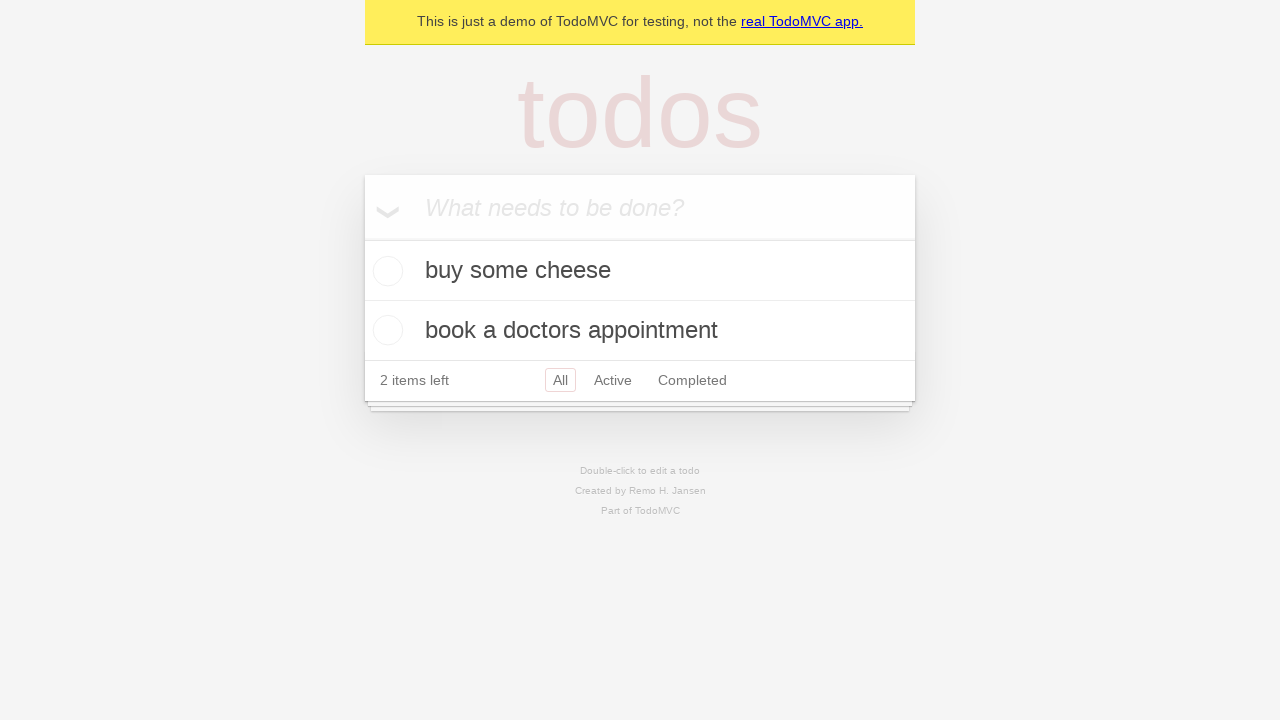

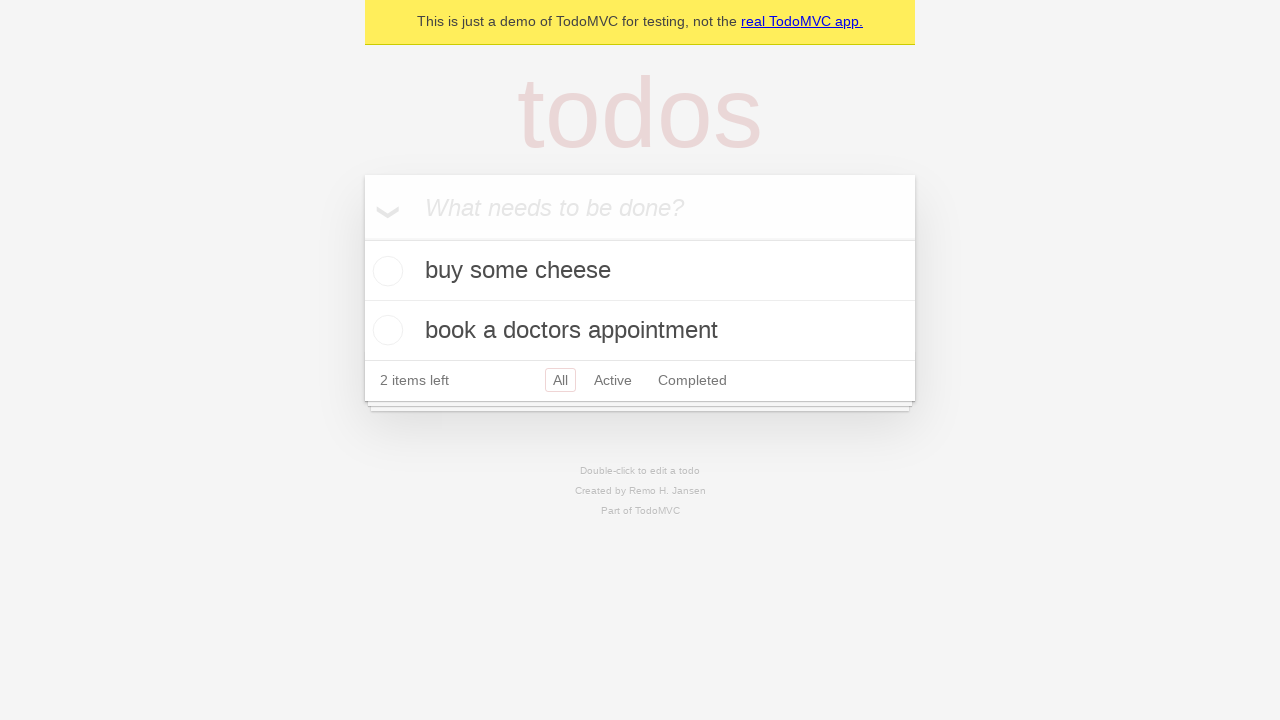